Tests element visibility by checking if various form elements are displayed and interacting with them if they are visible

Starting URL: https://automationfc.github.io/basic-form/index.html

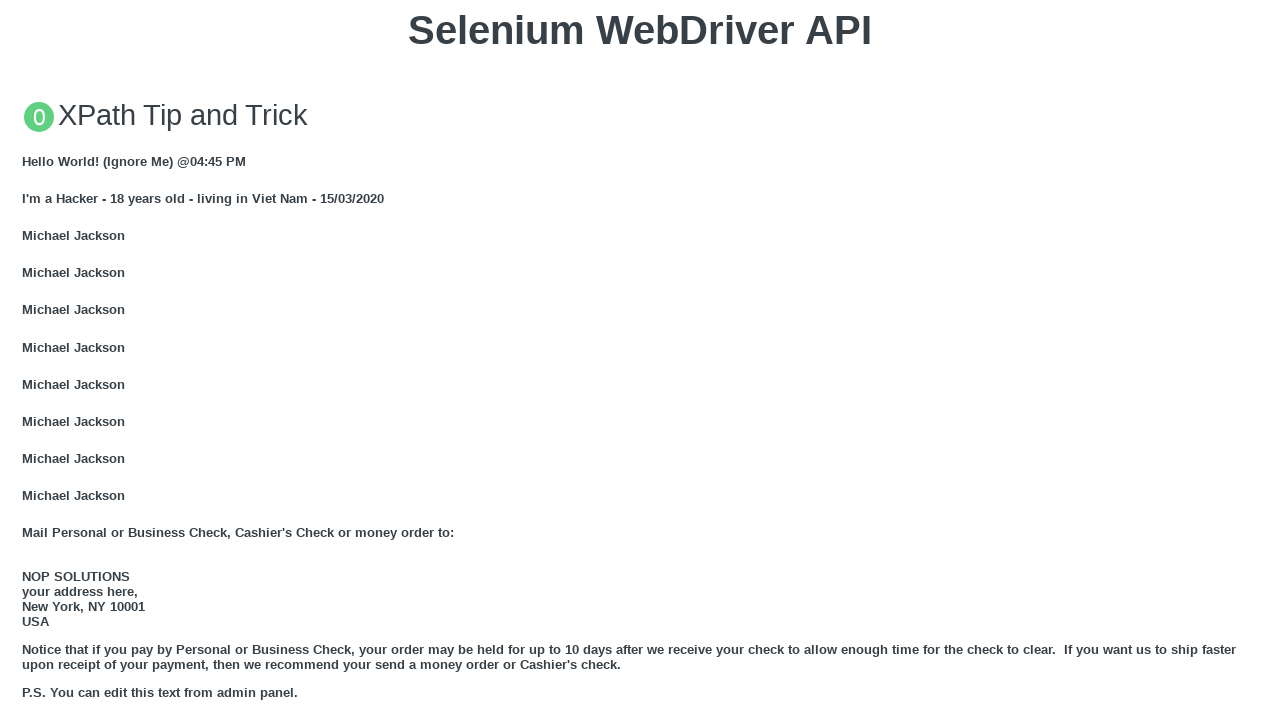

Verified email textbox is visible
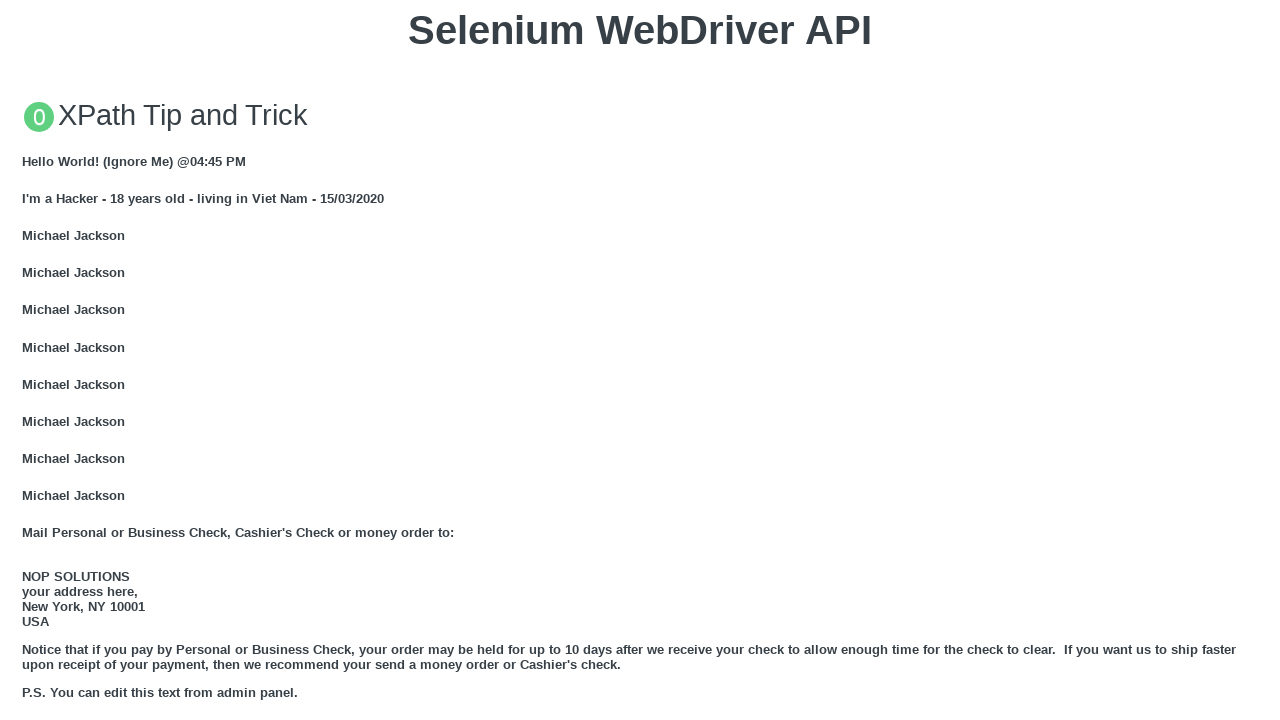

Filled email textbox with 'Selenium Webdriver' on #mail
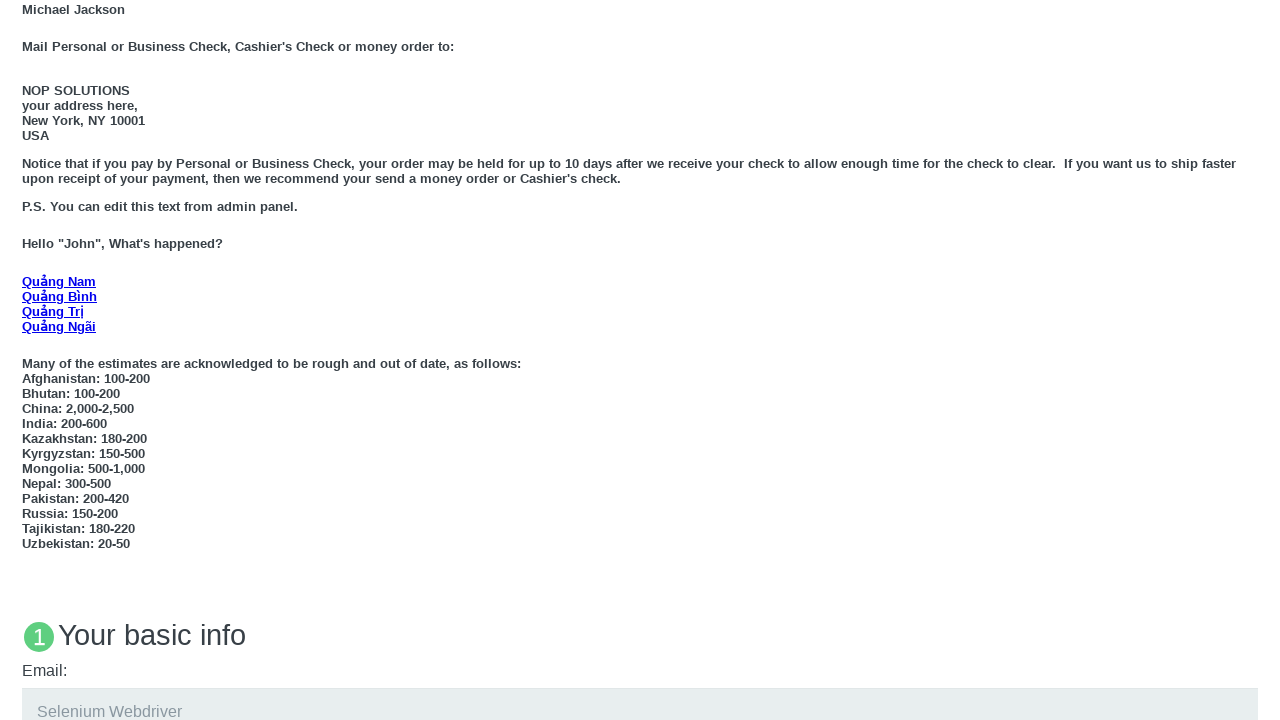

Verified education textarea is visible
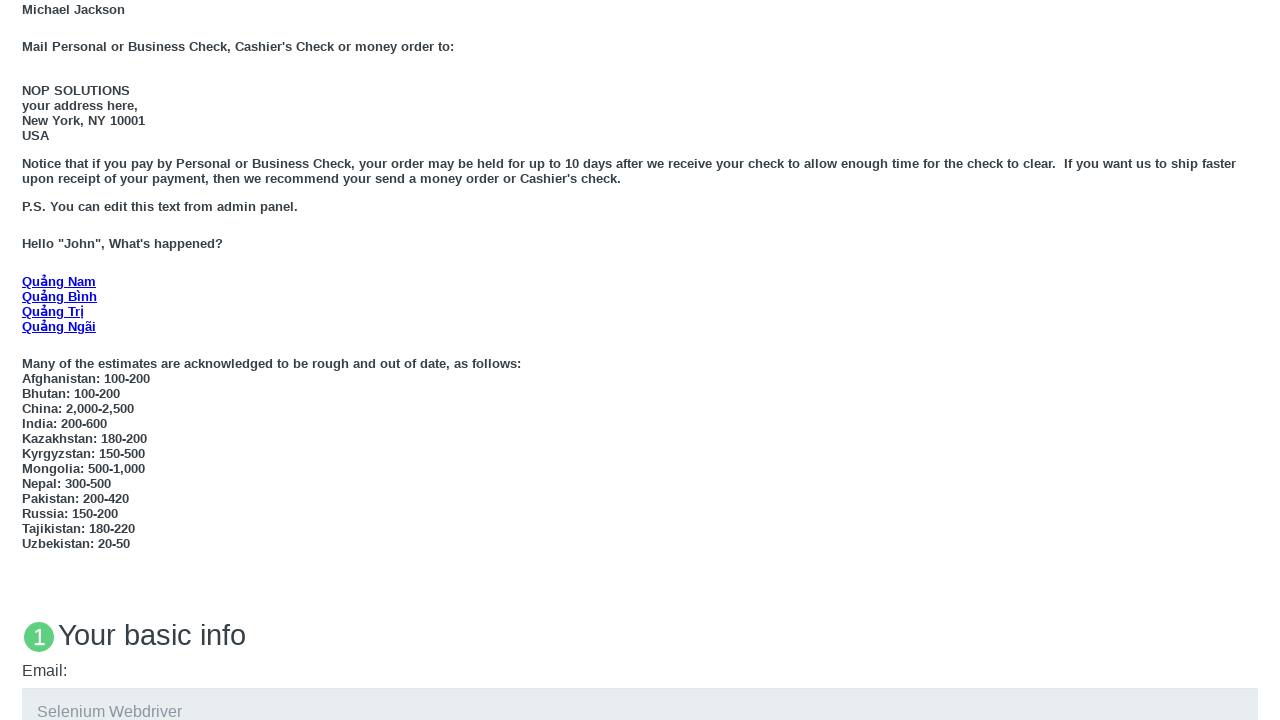

Filled education textarea with 'Selenium Grid' on #edu
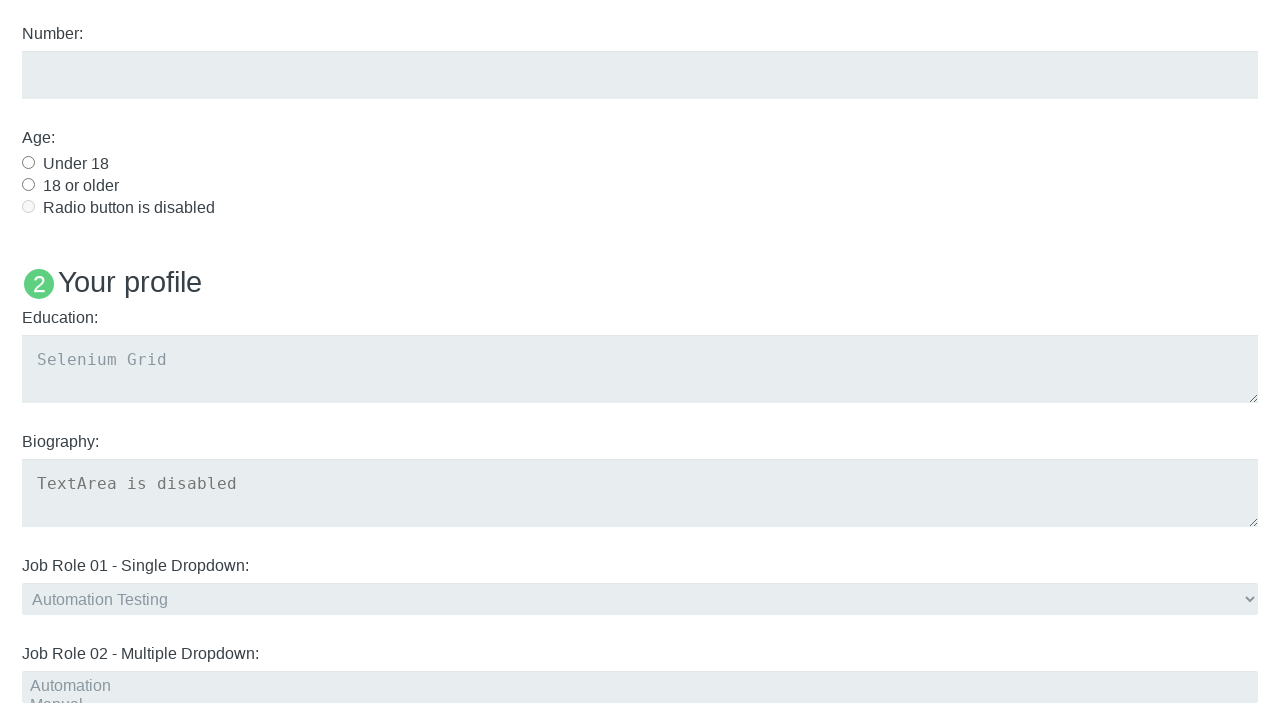

Verified age radio button (under_18) is visible
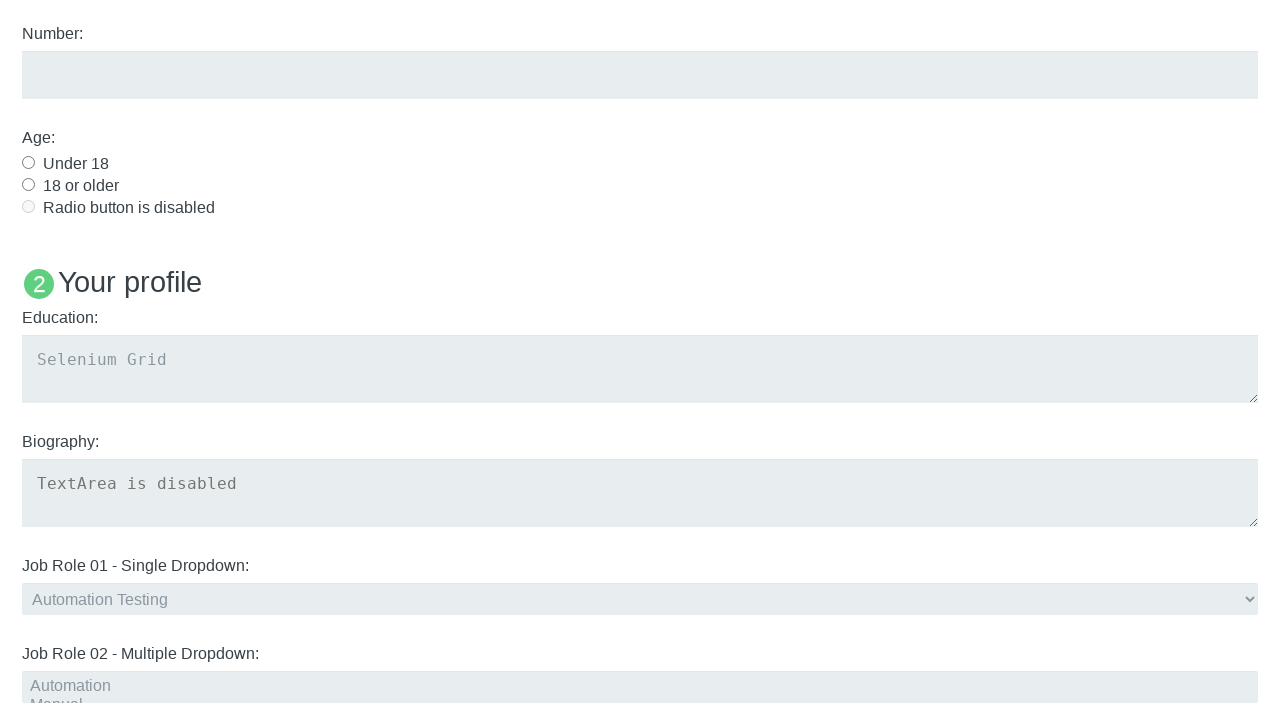

Clicked age radio button (under_18) at (28, 162) on #under_18
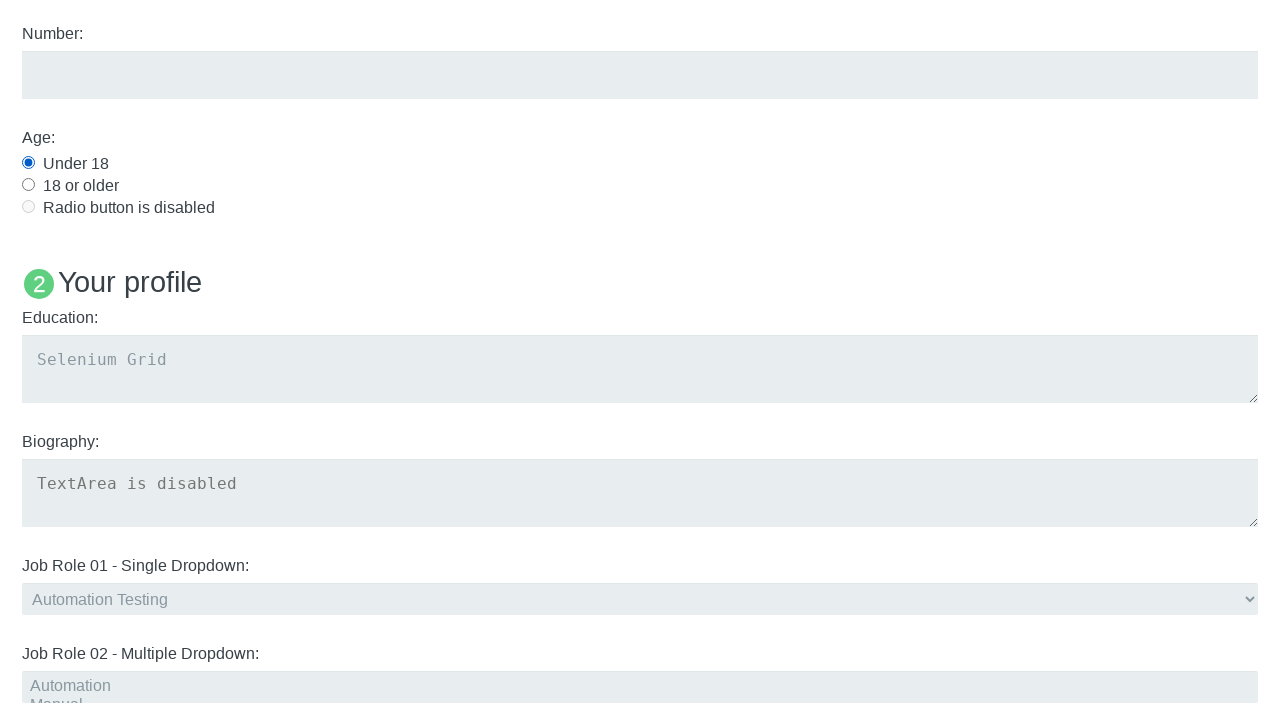

Checked if name text 'Name: User5' is visible
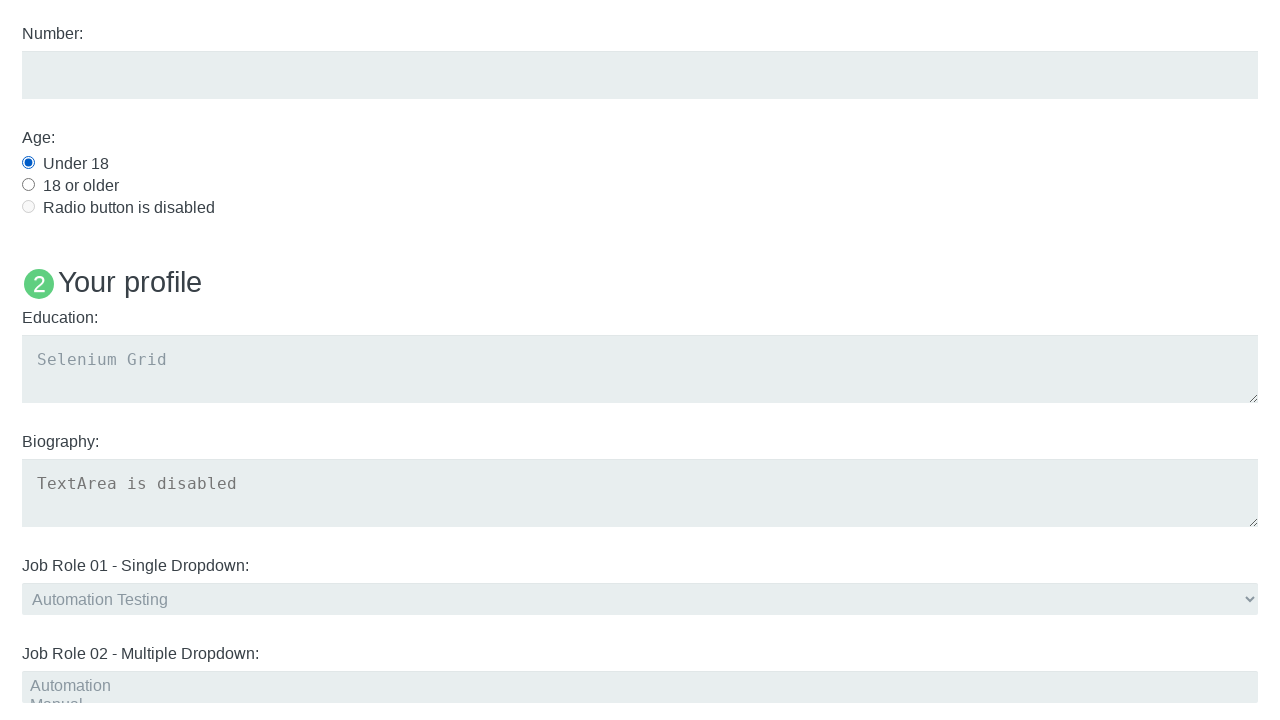

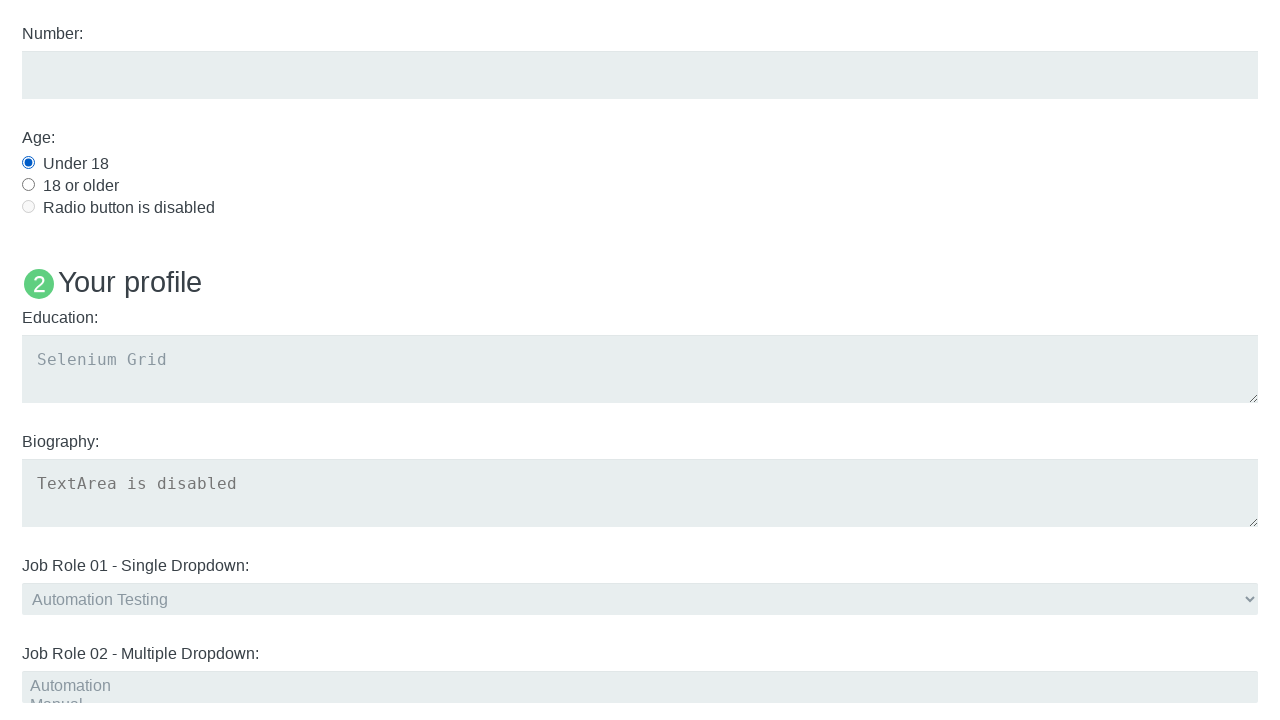